Opens GoDaddy website and validates the page title and URL match expected values

Starting URL: https://www.godaddy.com/

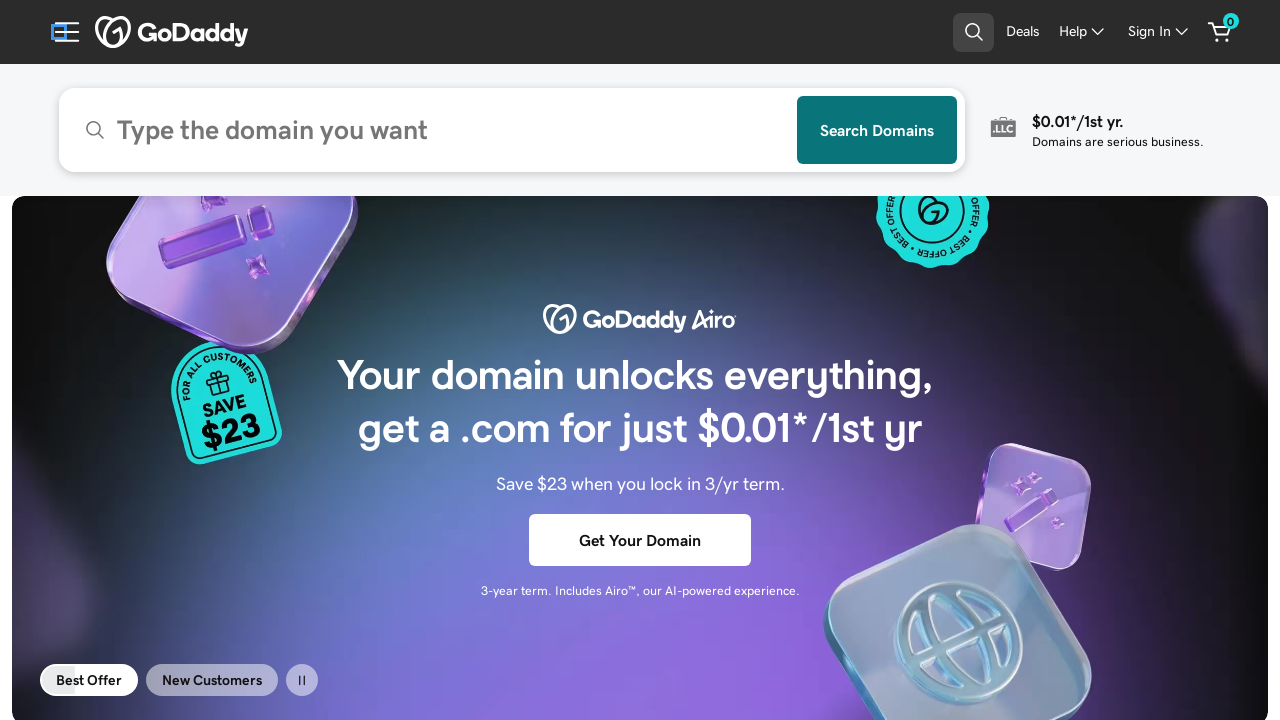

Waited for page to reach domcontentloaded state
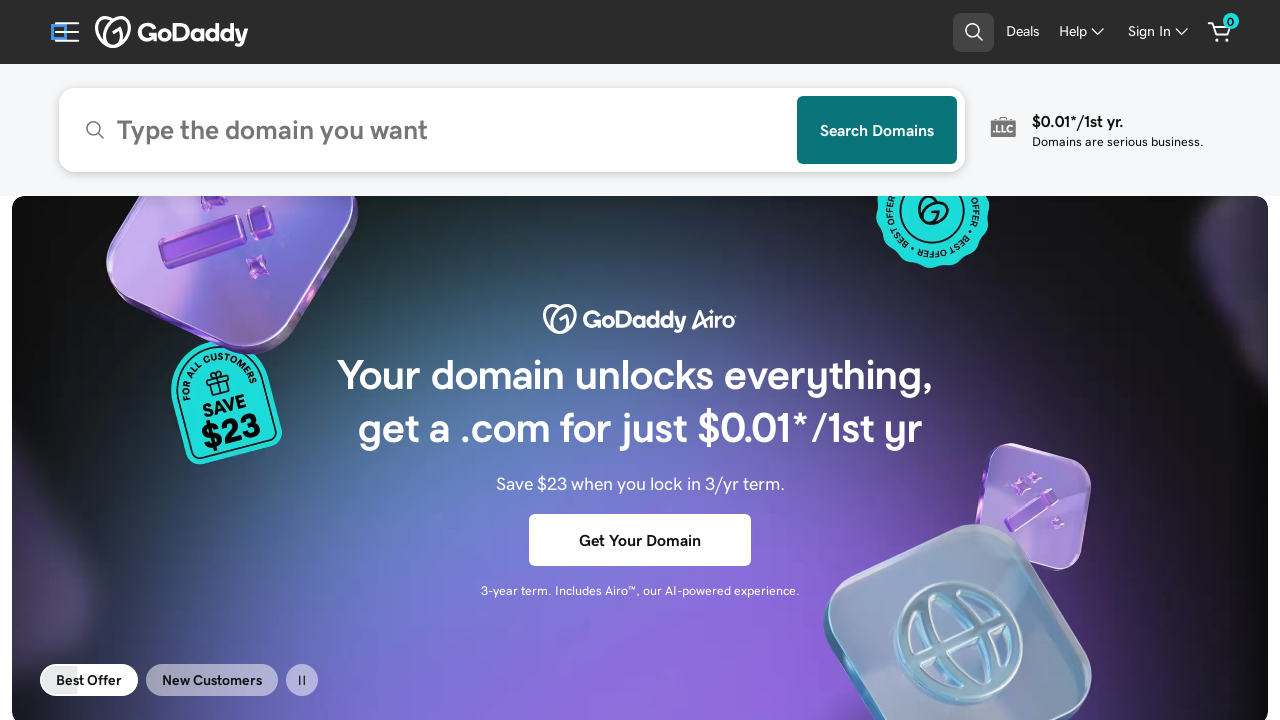

Retrieved page title: GoDaddy Official Site: Get a Domain & Launch Your Website.
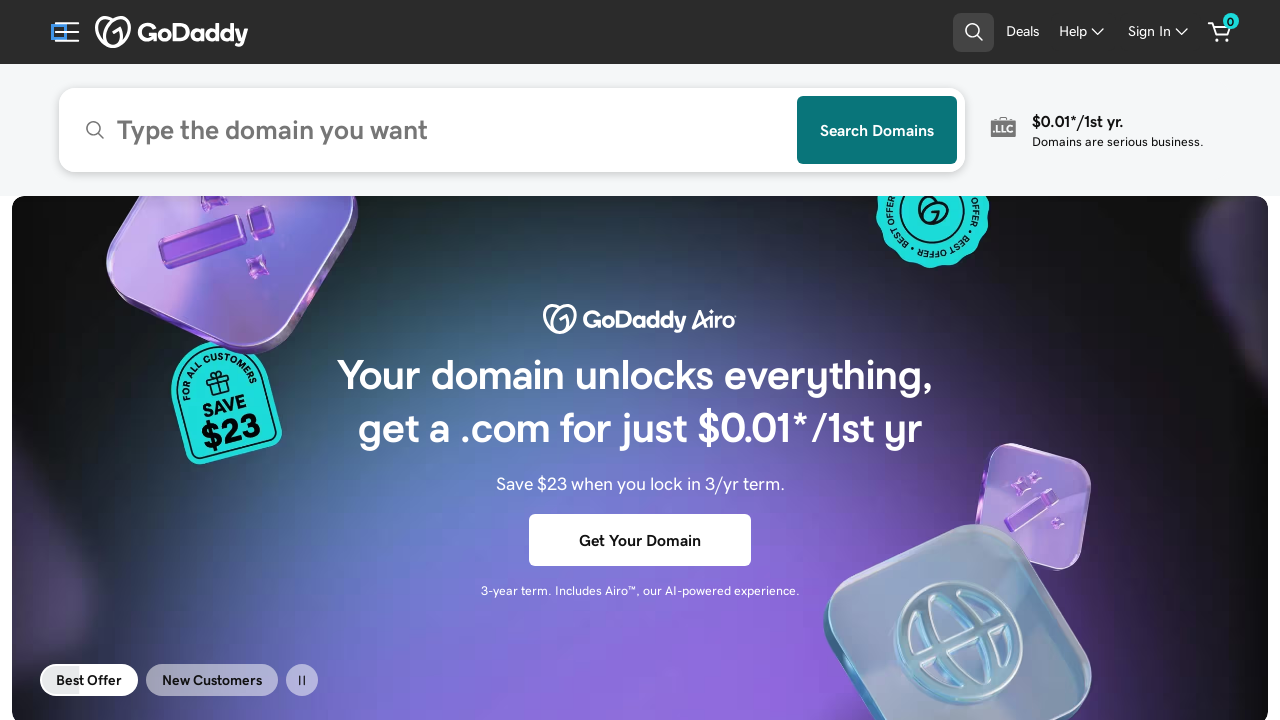

Validated that page title contains 'GoDaddy'
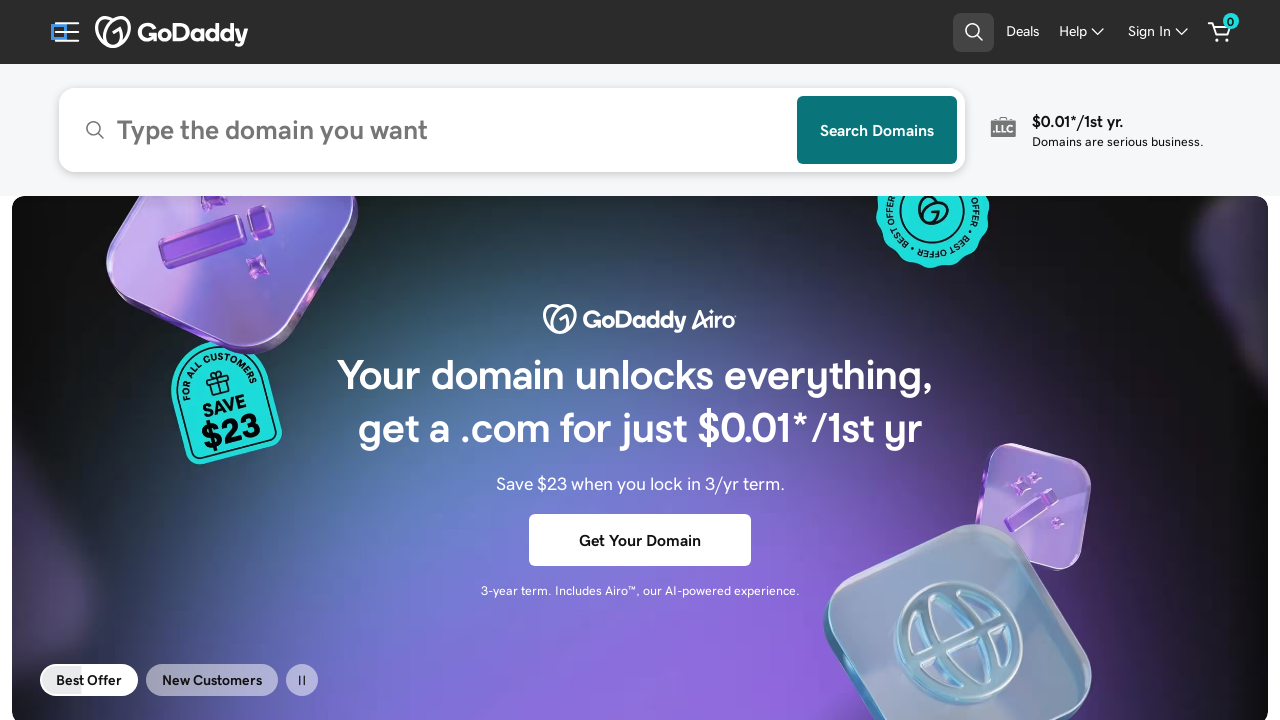

Retrieved current URL: https://www.godaddy.com/
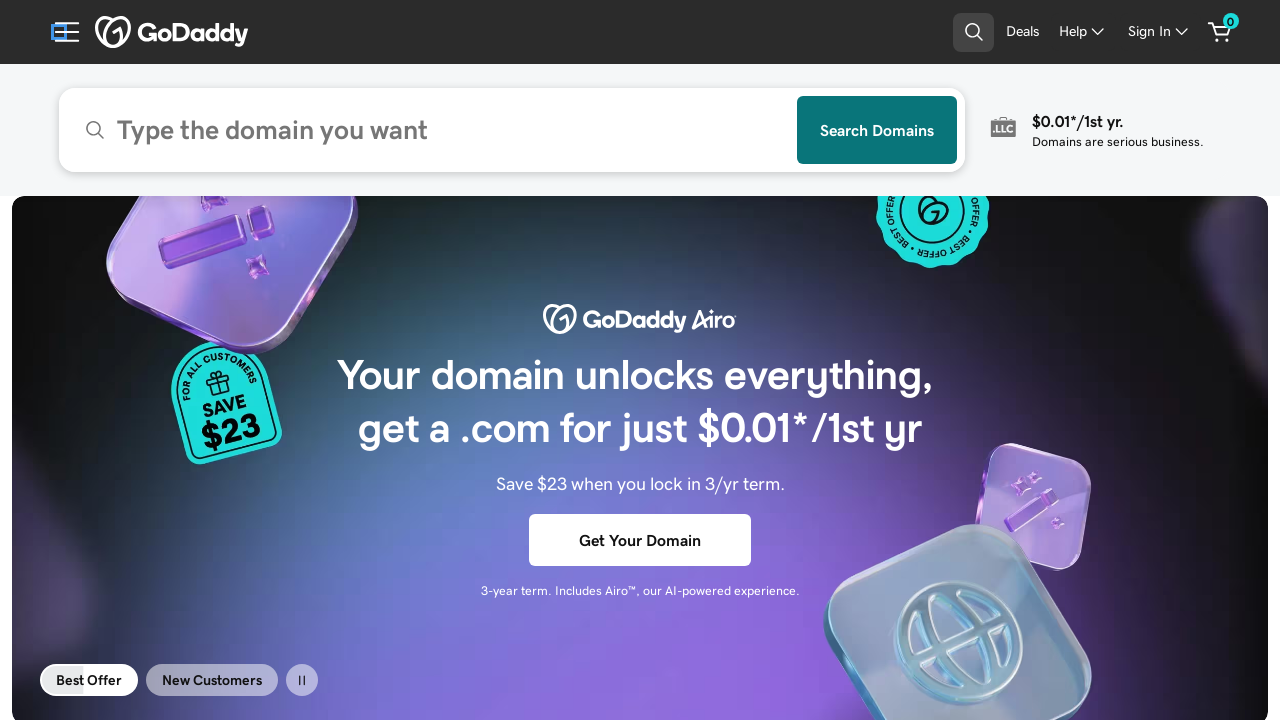

Validated that URL matches expected GoDaddy homepage URL
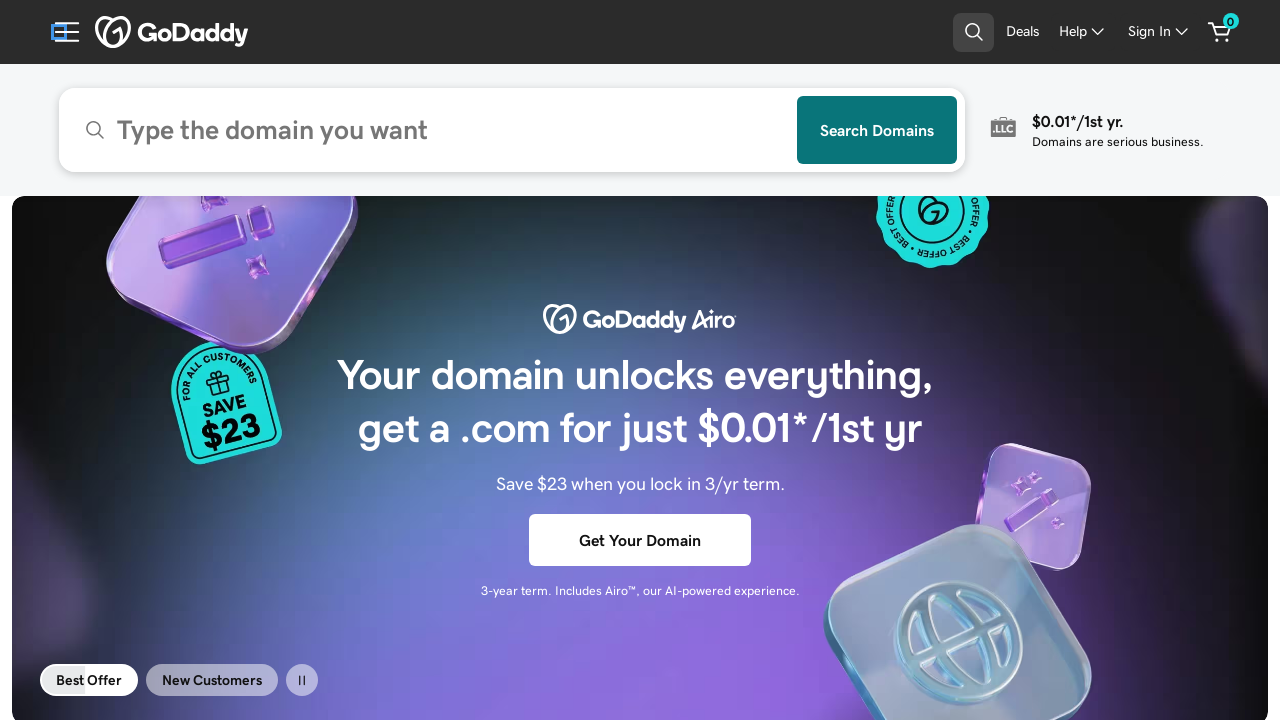

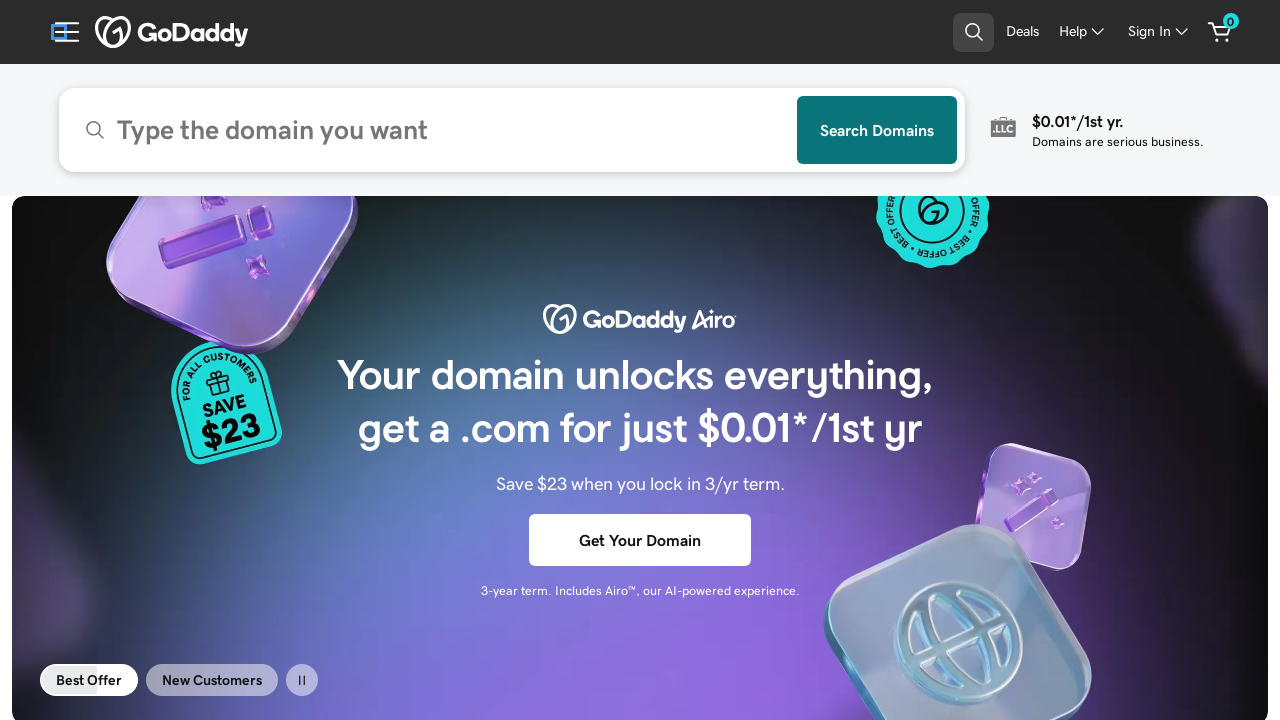